Tests a registration form by filling in first name, last name, and email fields, then submitting and verifying the success message

Starting URL: http://suninjuly.github.io/registration1.html

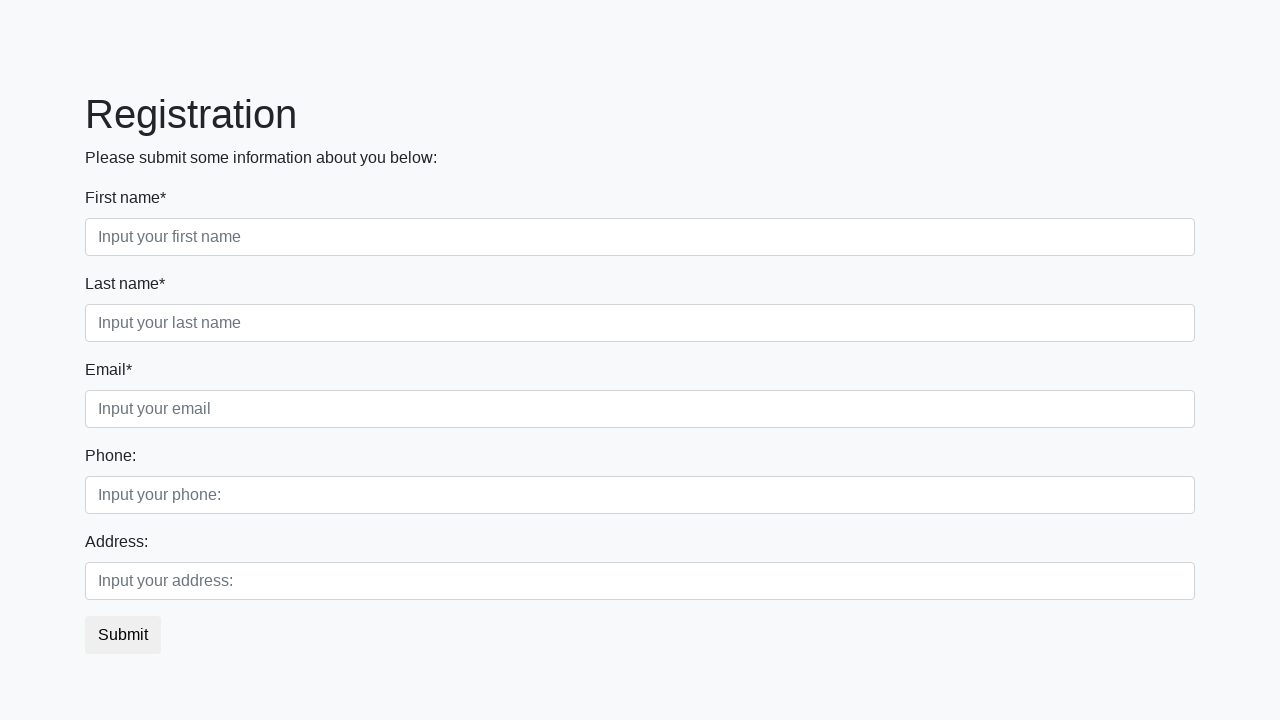

Filled first name field with 'Ilon' on [placeholder='Input your first name']
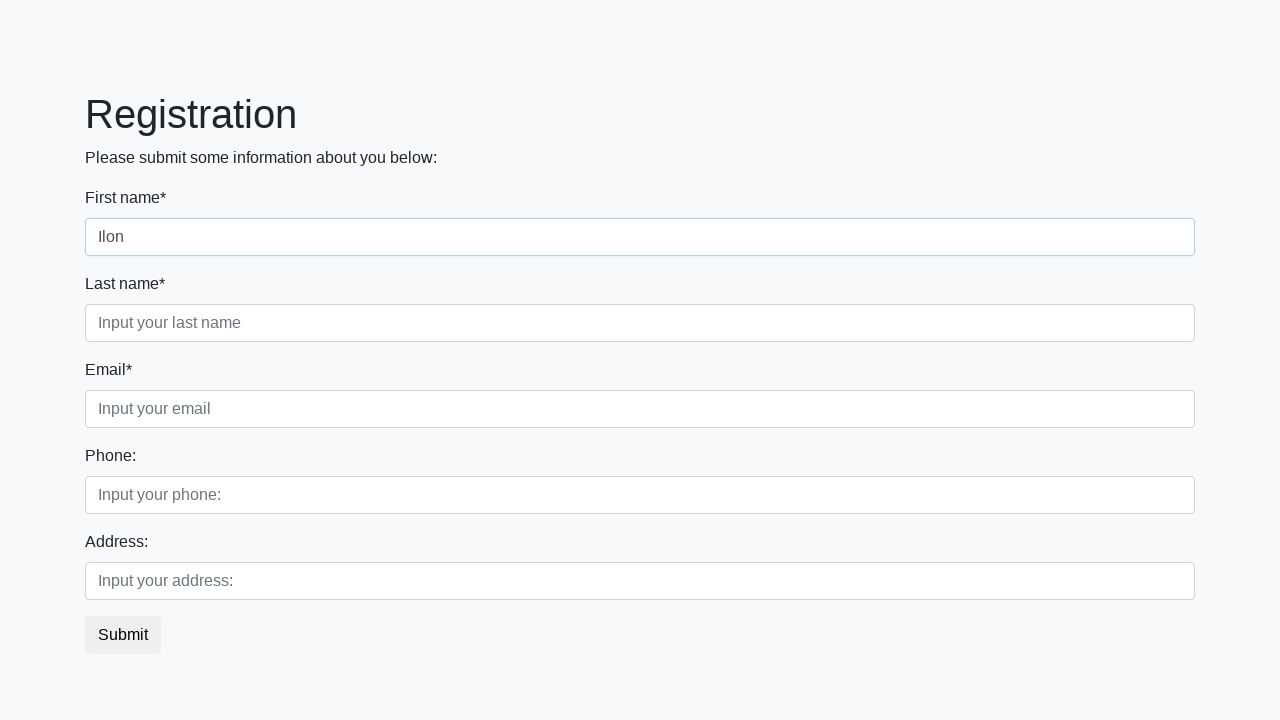

Filled last name field with 'Mask' on [placeholder='Input your last name']
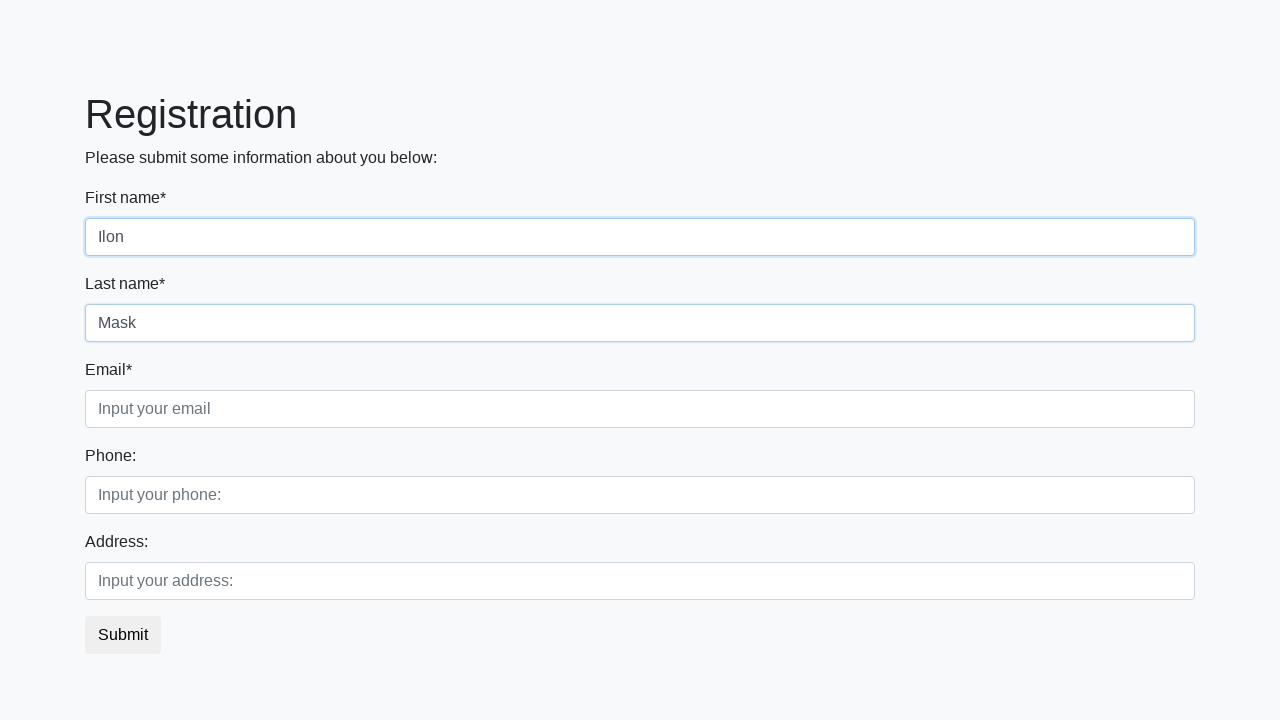

Filled email field with 'spacex.com' on [placeholder='Input your email']
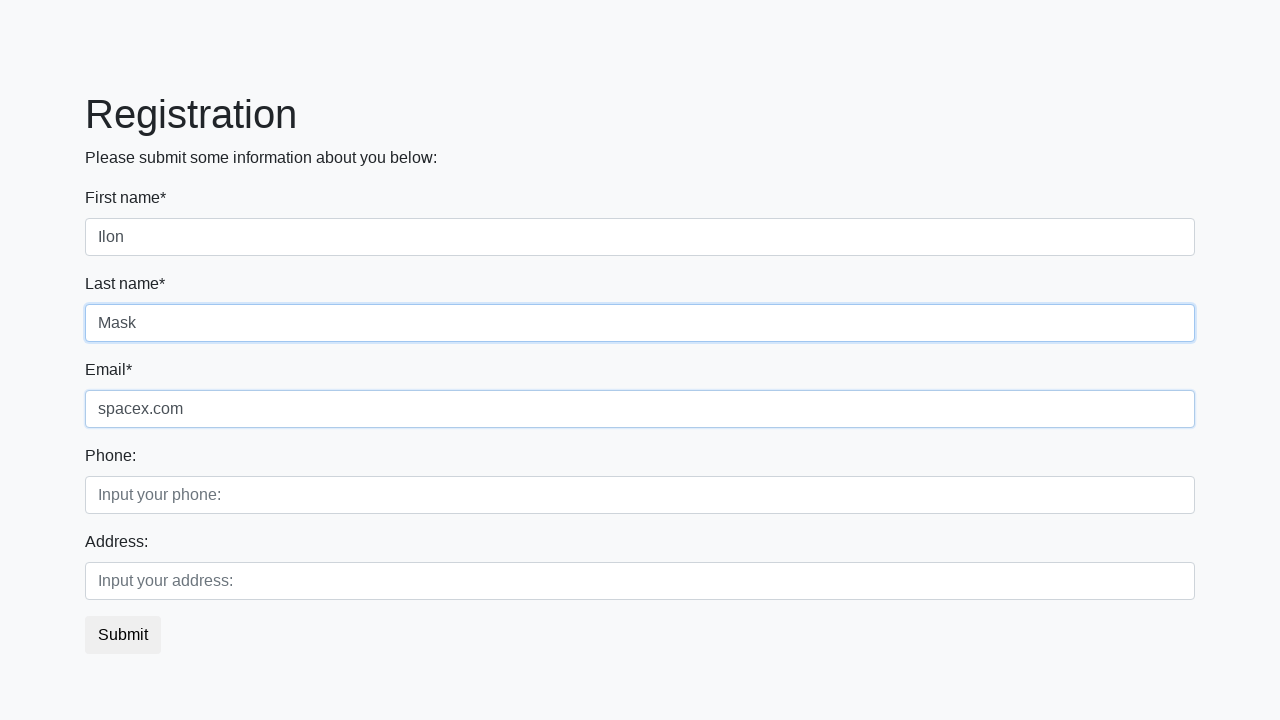

Clicked submit button to register at (123, 635) on button.btn
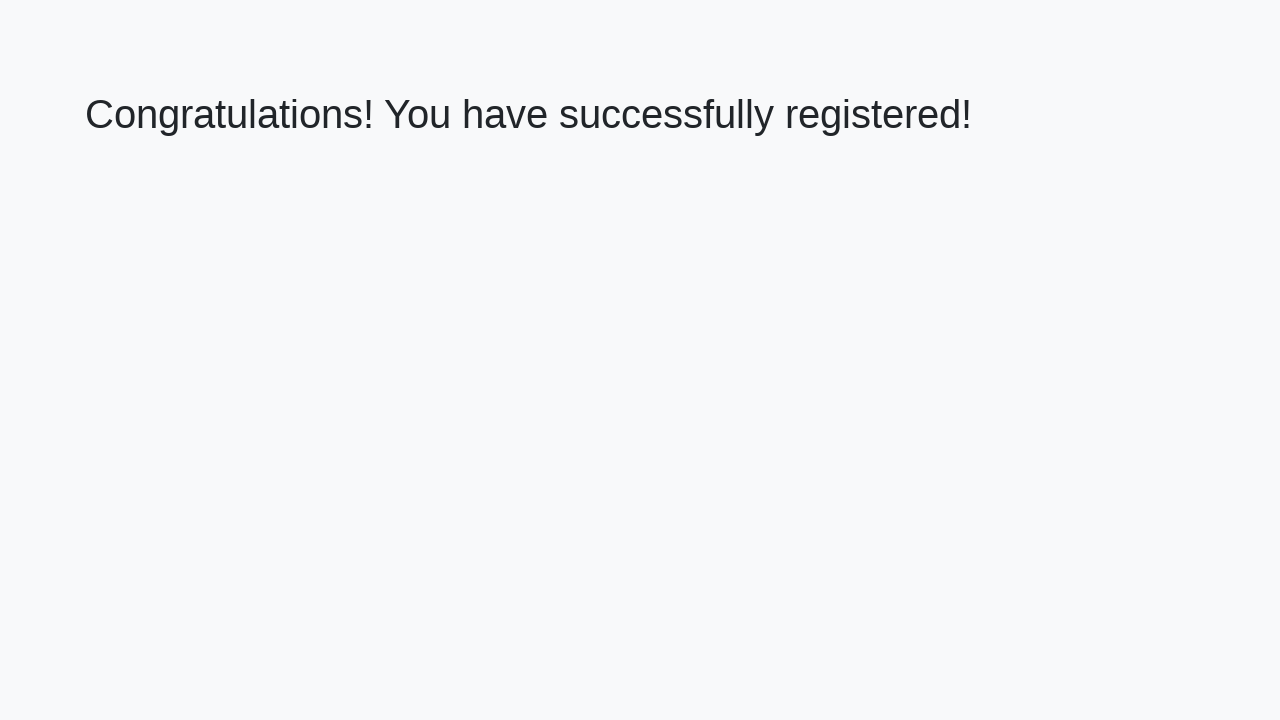

Success message appeared on page
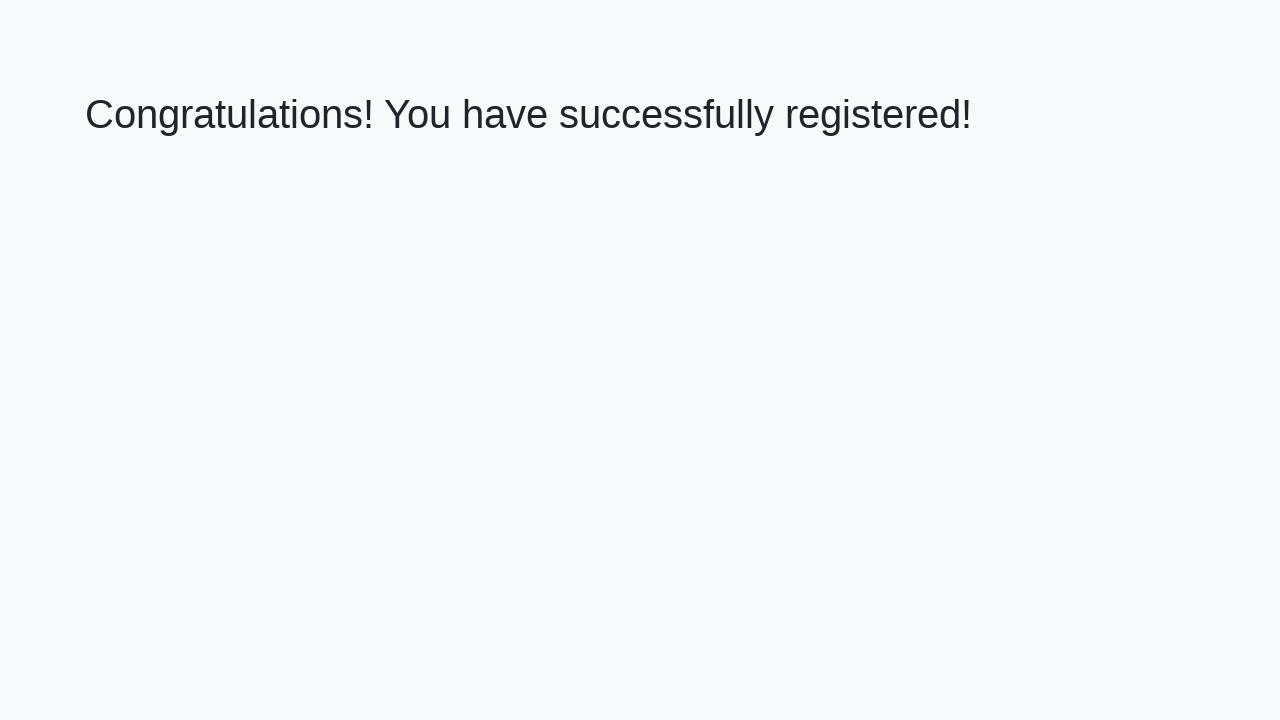

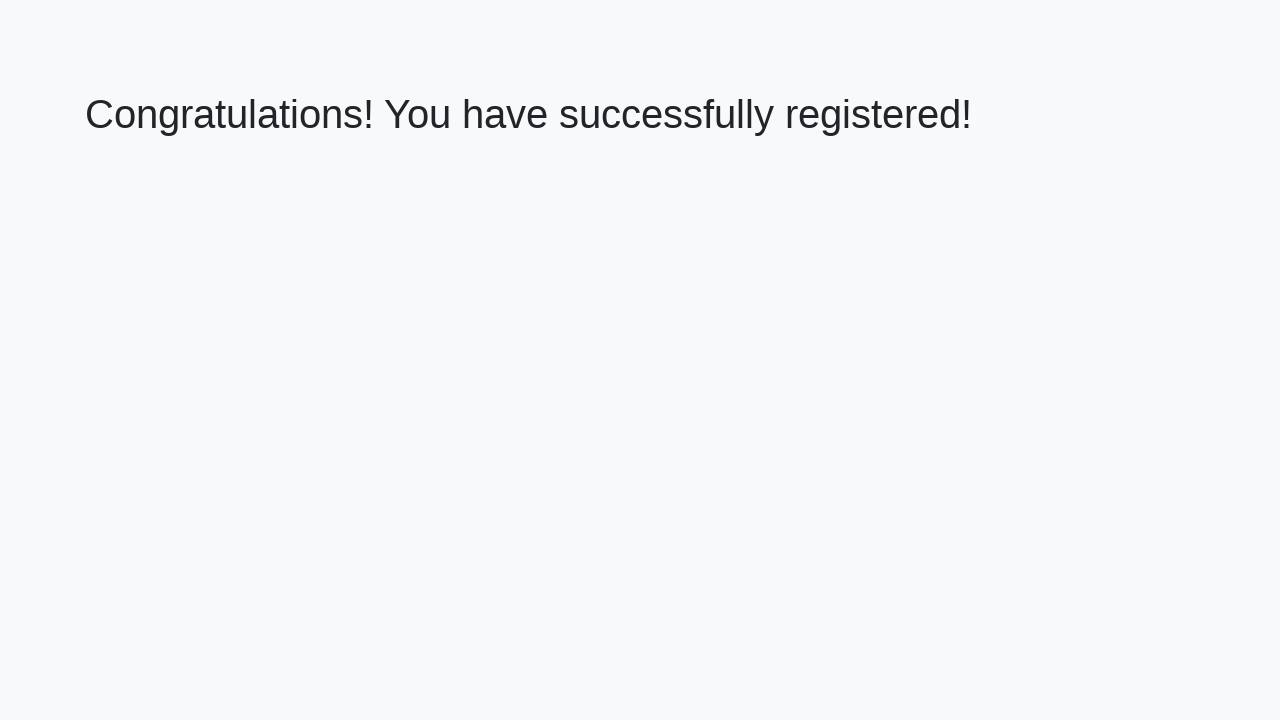